Tests working with multiple browser windows by clicking a link that opens a new window, then switching between the original and new windows to verify their titles.

Starting URL: https://the-internet.herokuapp.com/windows

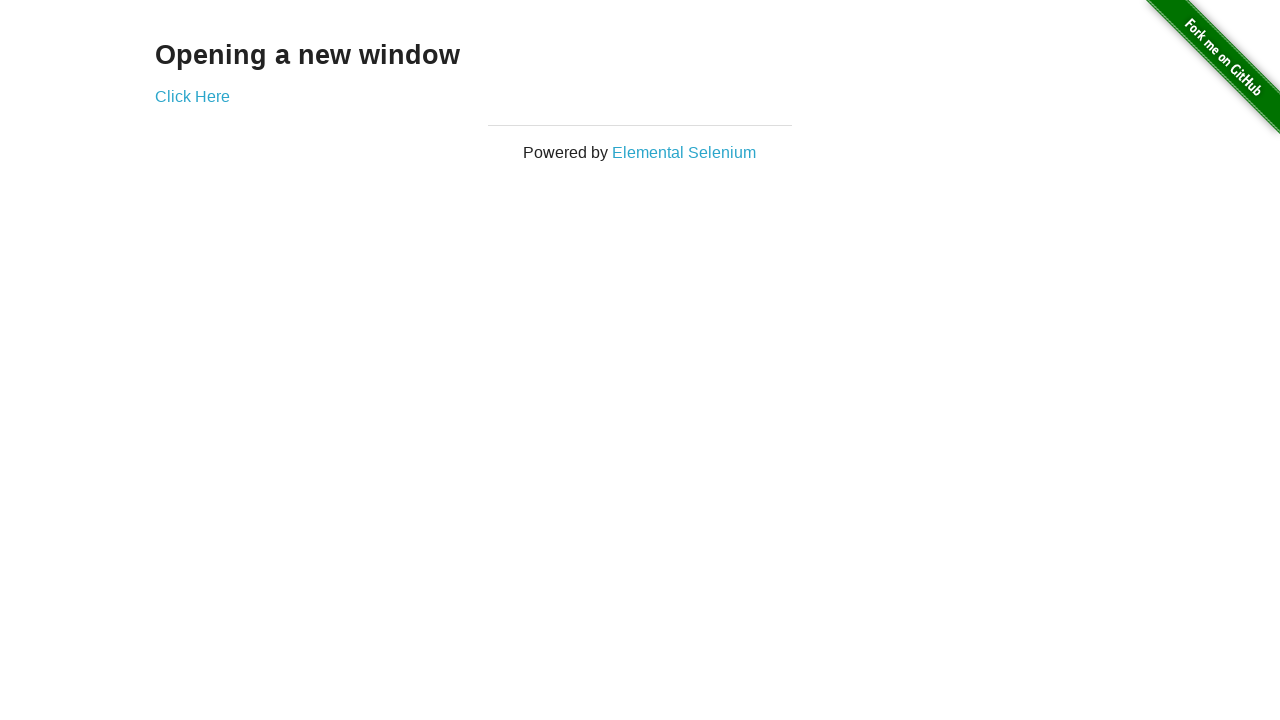

Clicked link to open new window at (192, 96) on .example a
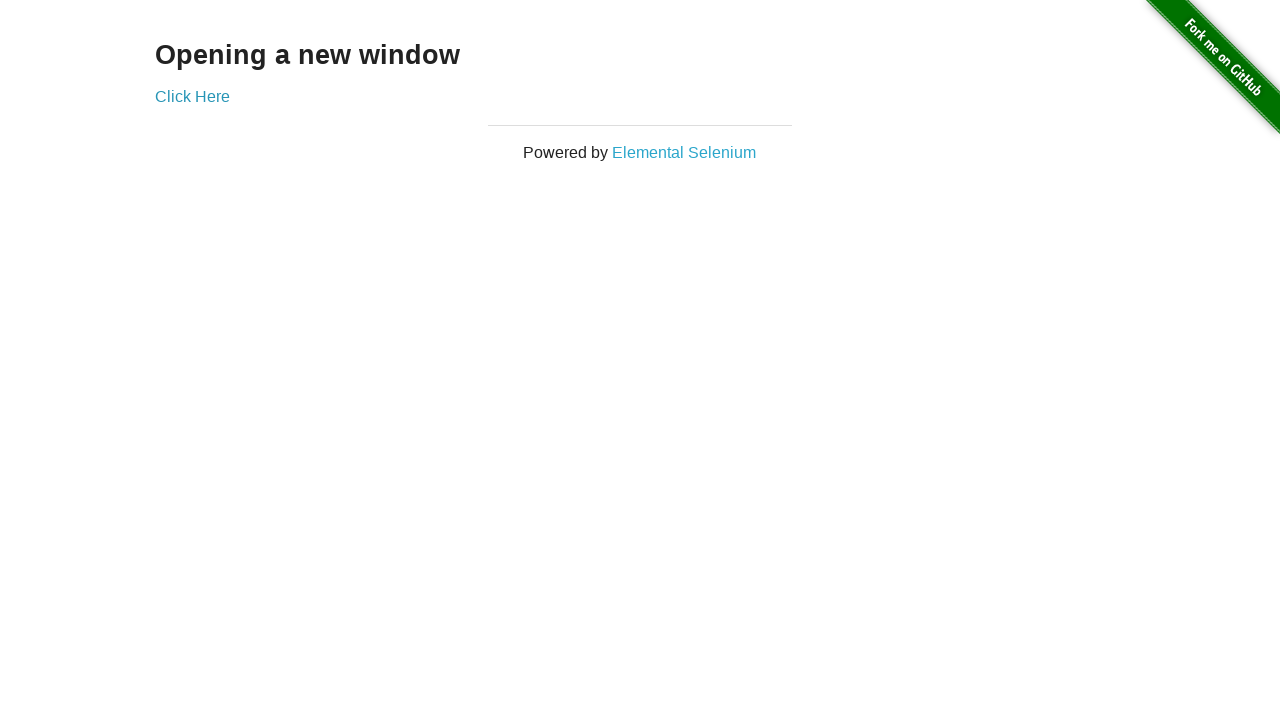

New window opened and captured
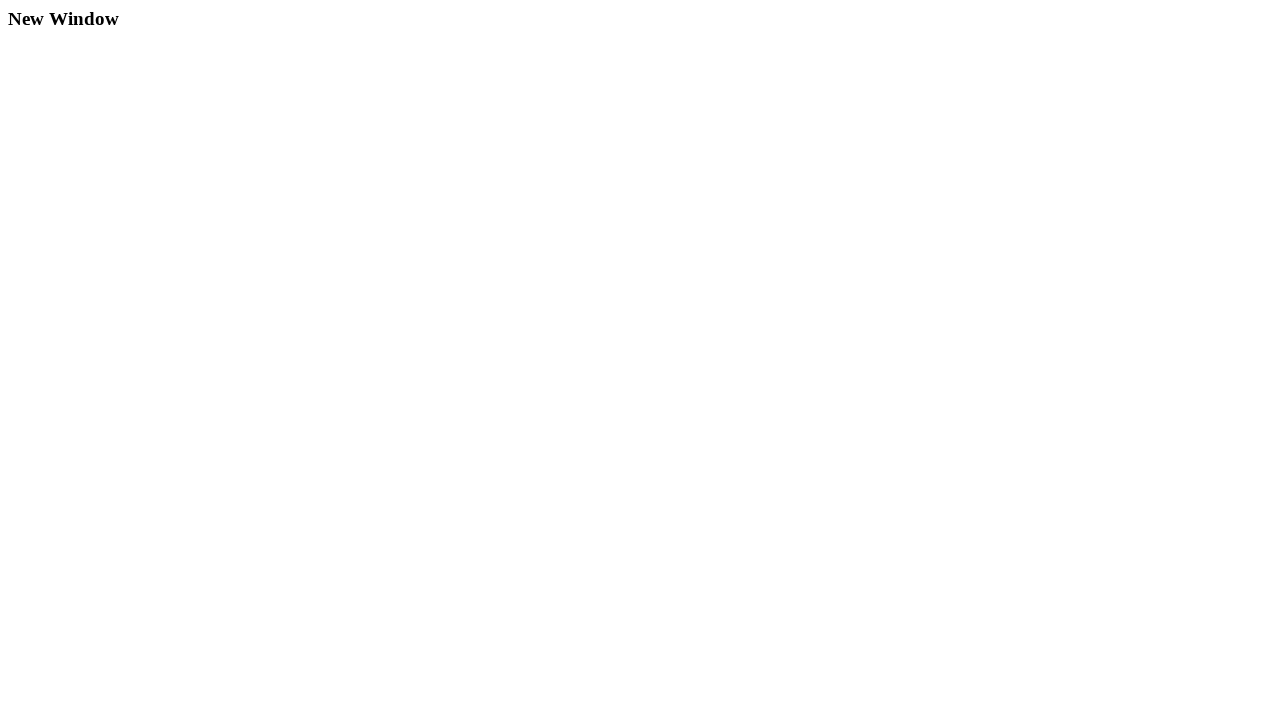

New page finished loading
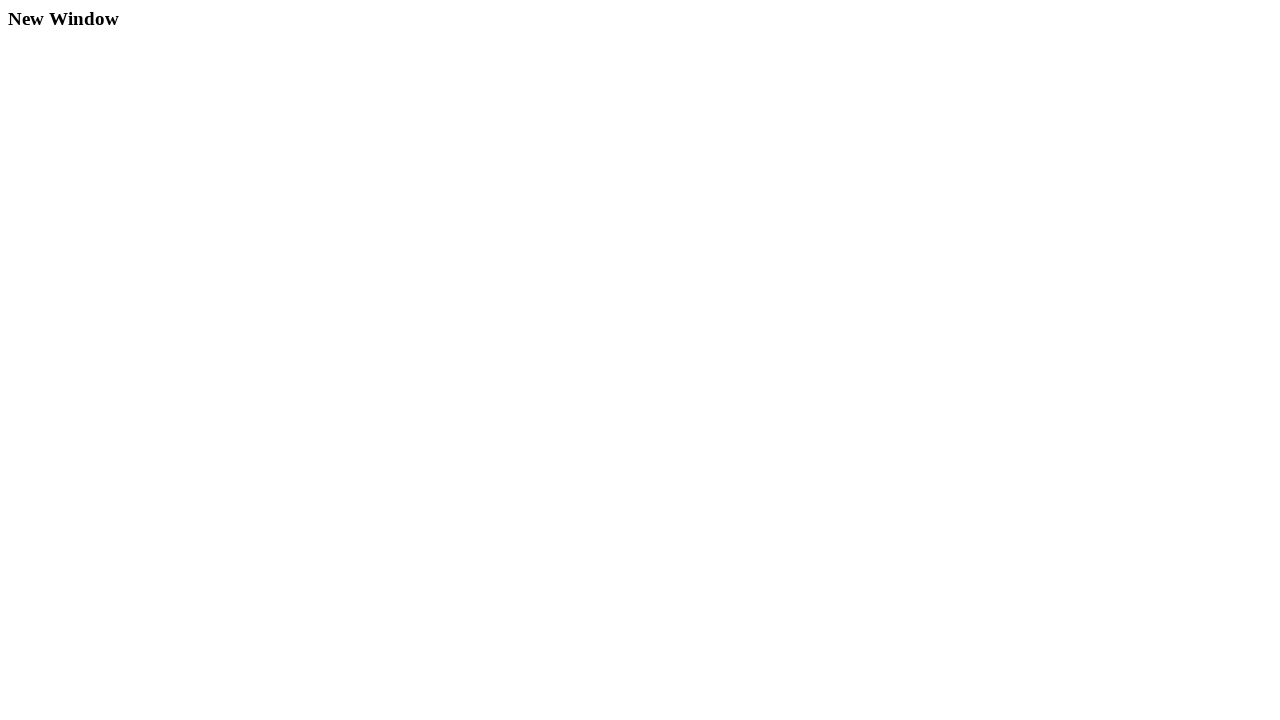

Verified original window title is 'The Internet'
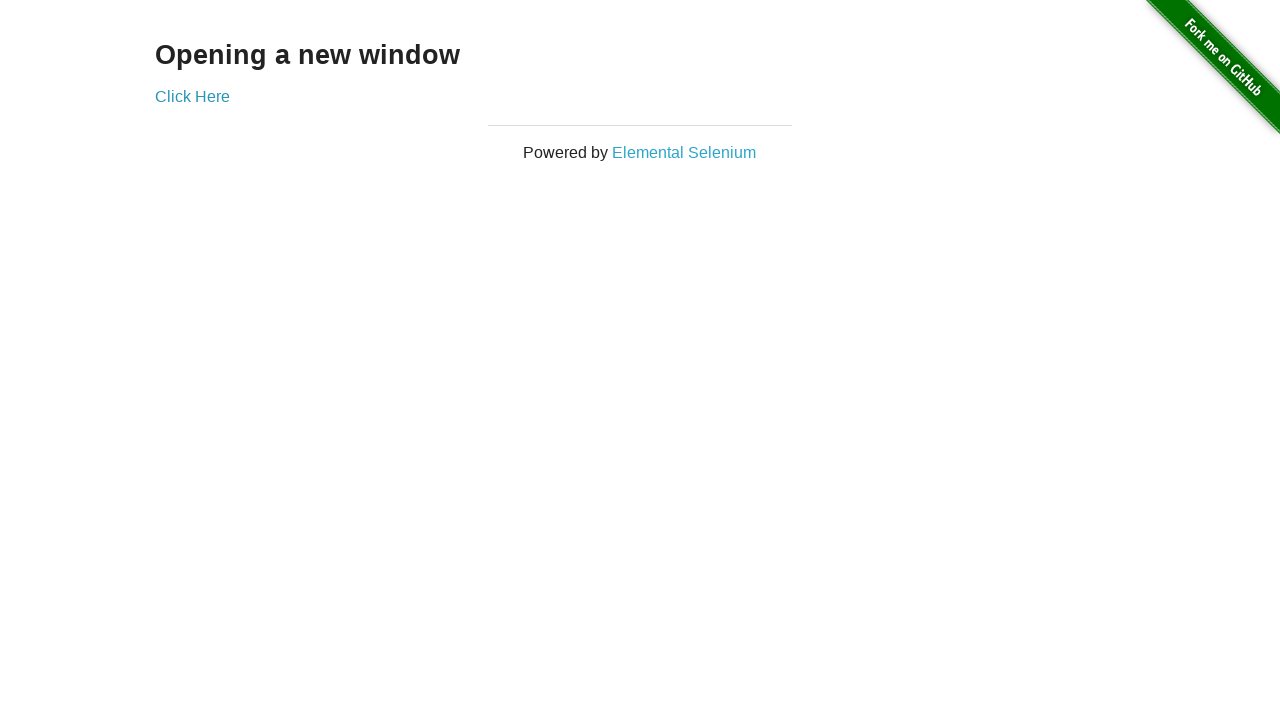

Waited for new window title to populate
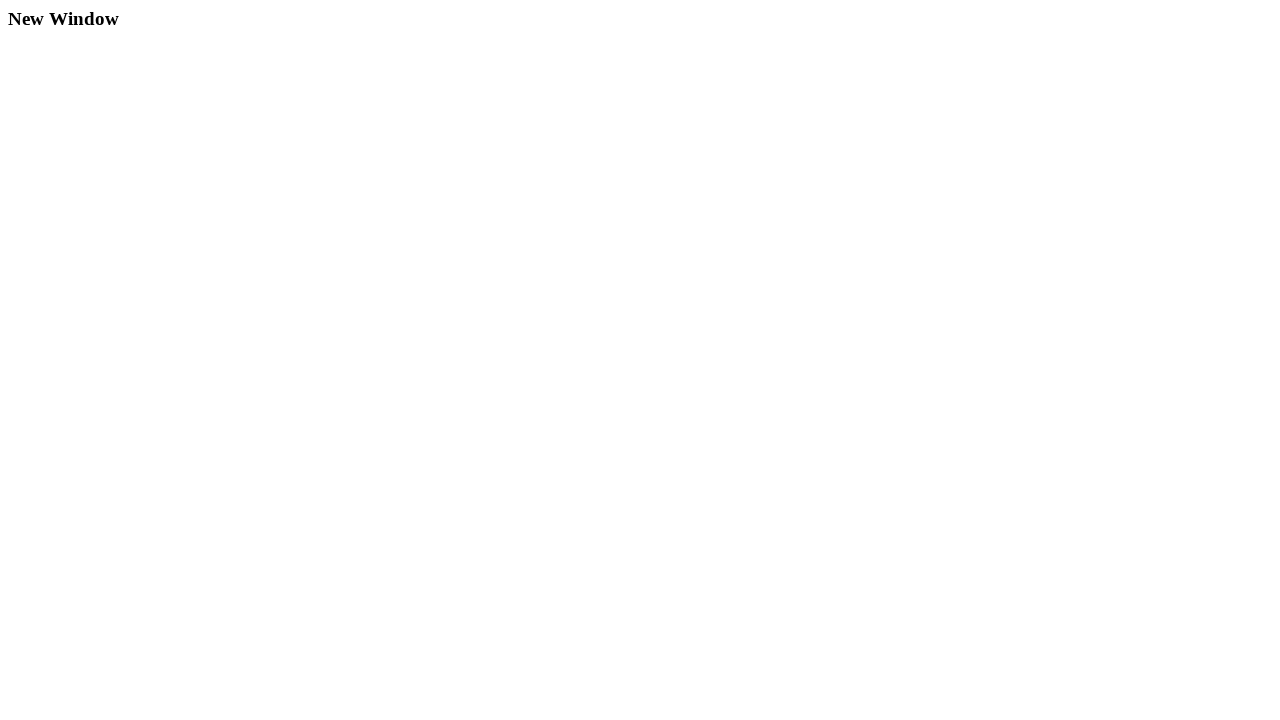

Verified new window title is 'New Window'
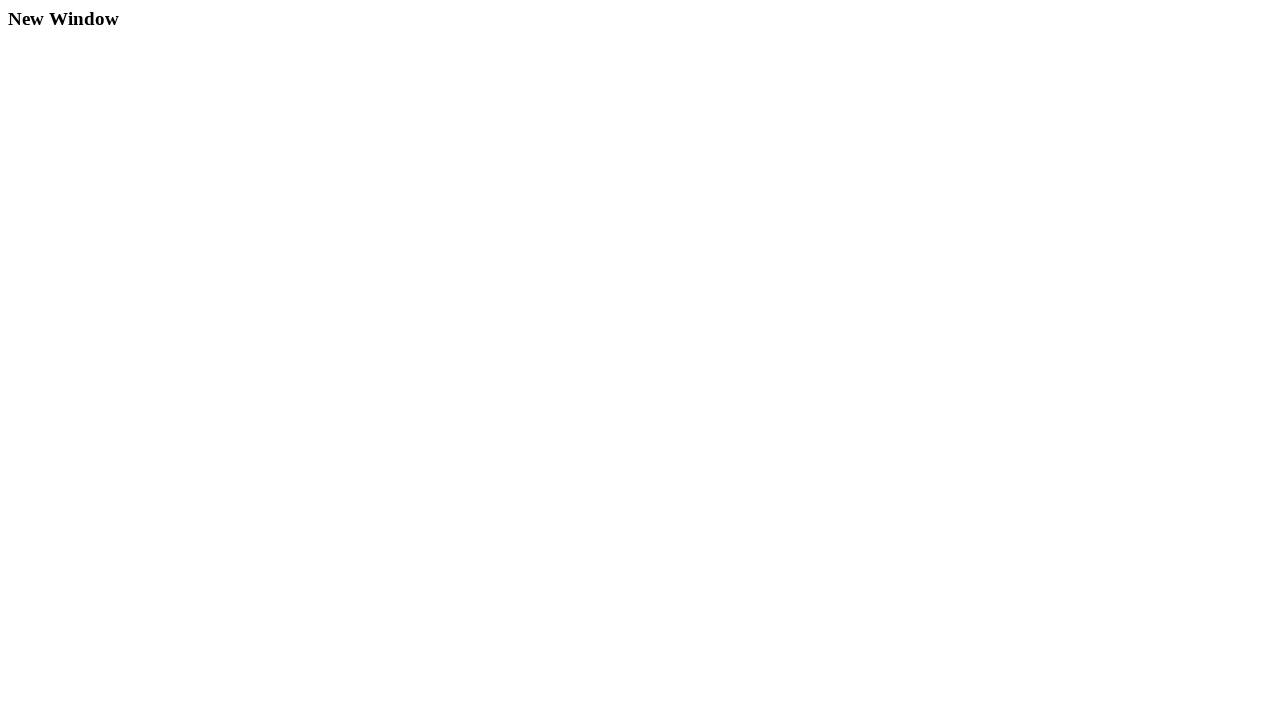

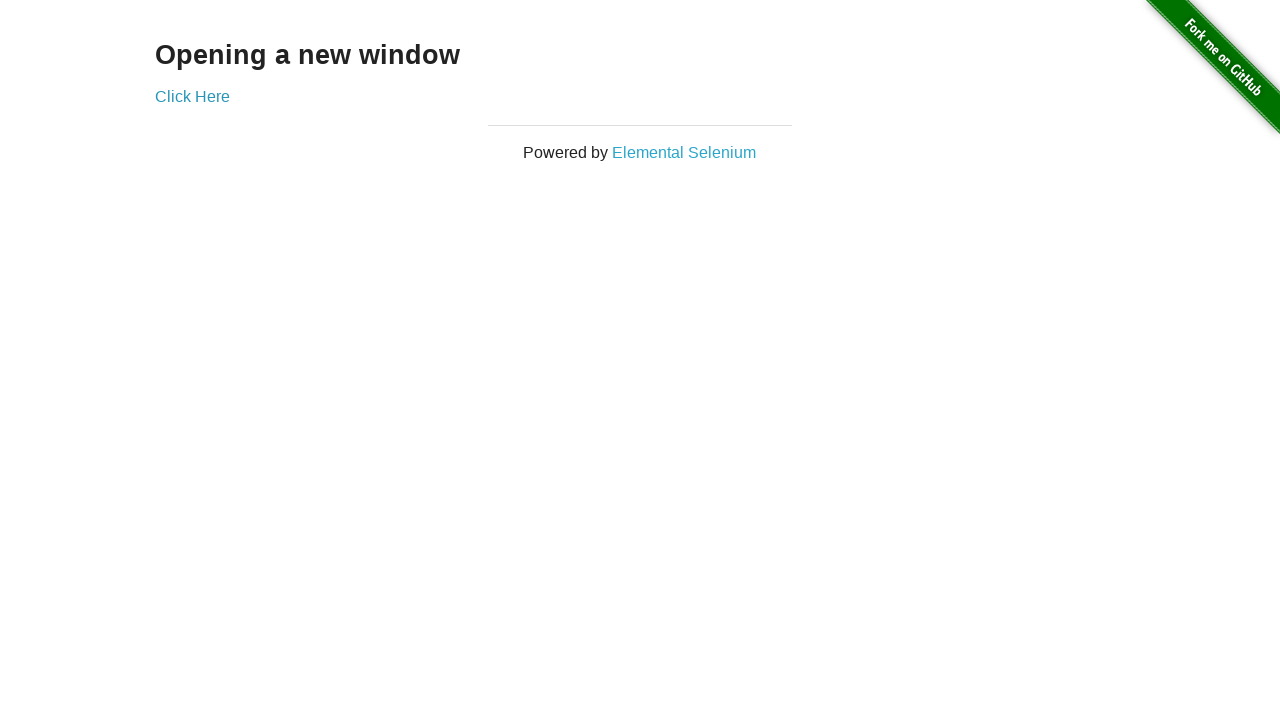